Tests browser window popup functionality by opening a new window, switching to it to verify content, then switching back to the main window

Starting URL: https://demoqa.com/browser-windows

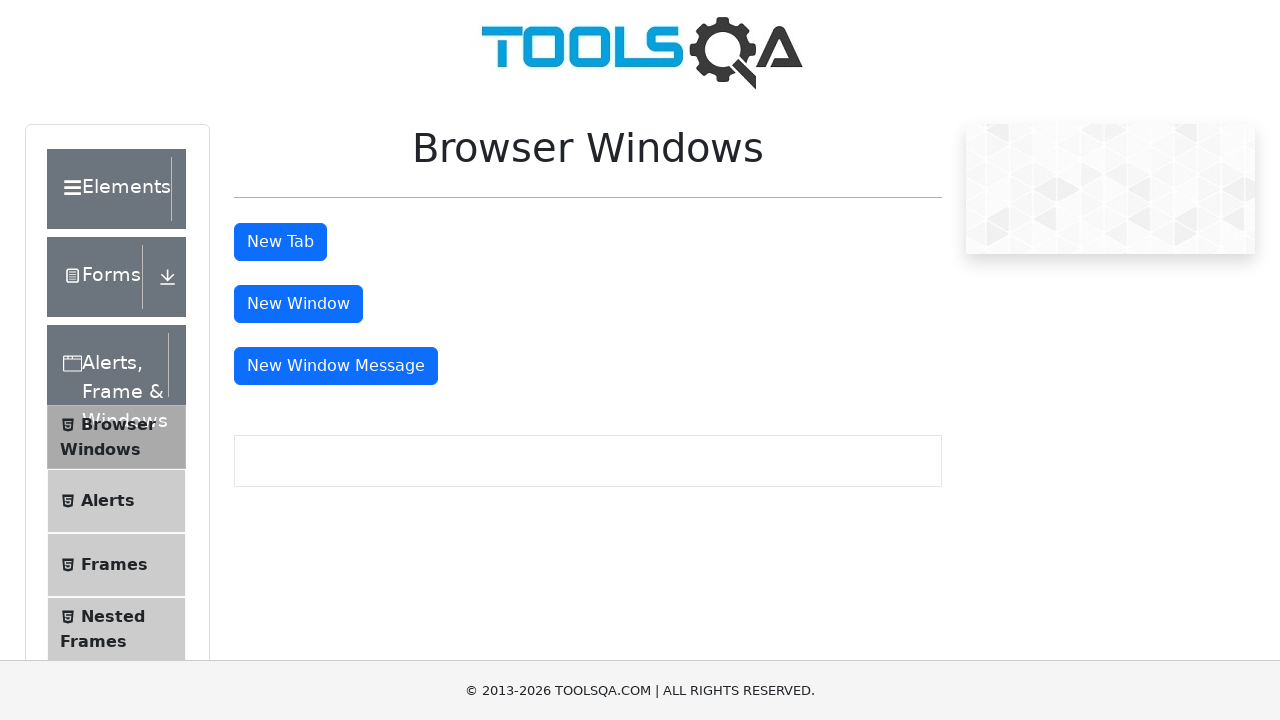

Clicked 'New Window' button to open child browser window at (298, 304) on button:has-text('New Window')
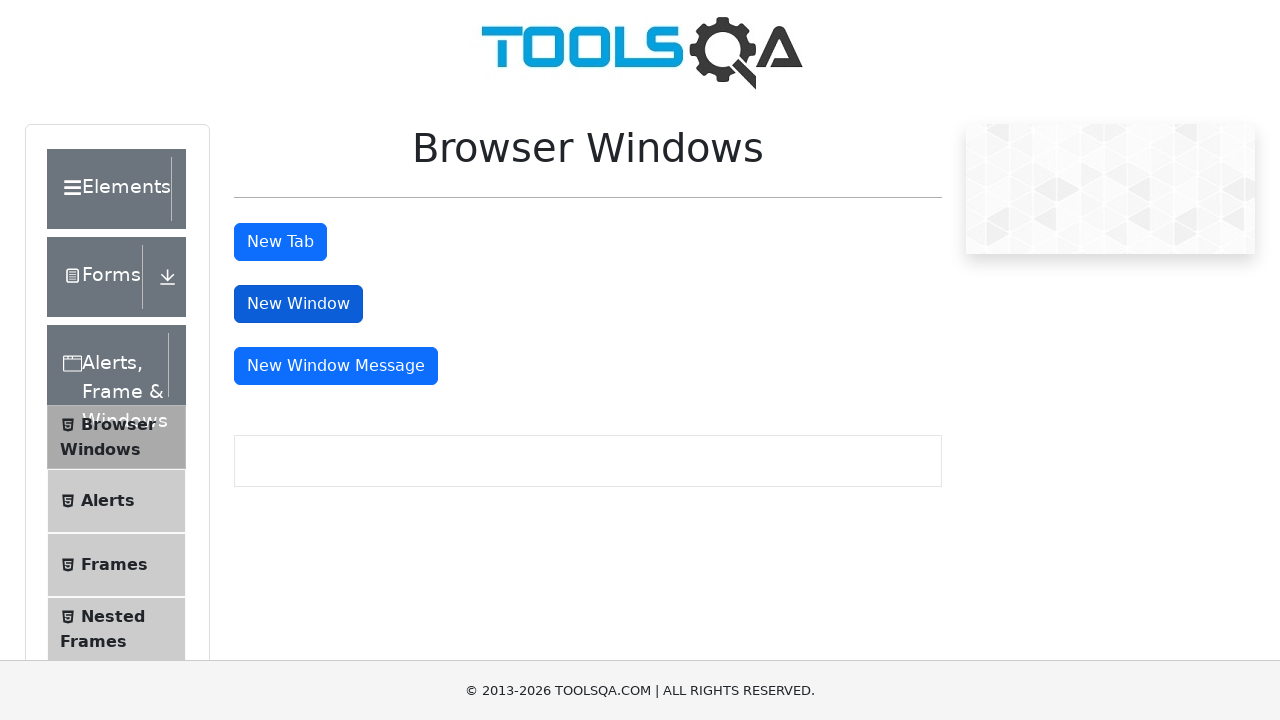

Waited for new window to open
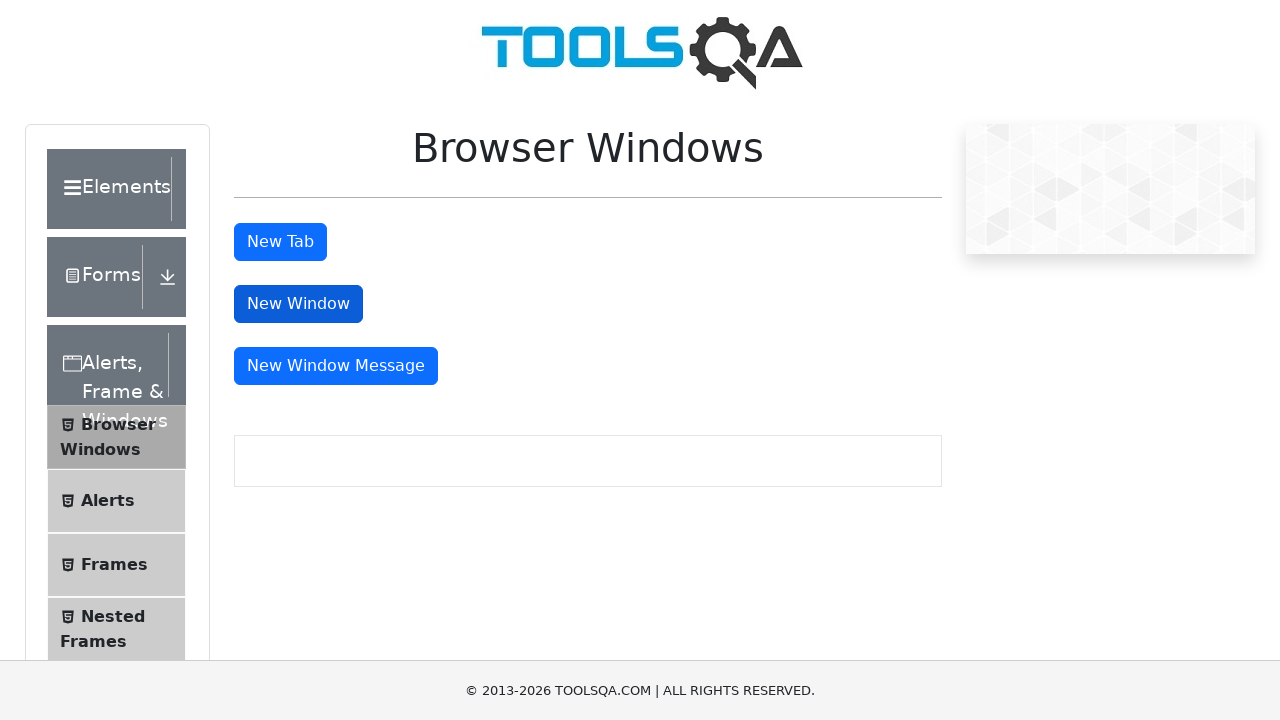

Retrieved all open page contexts (windows/tabs)
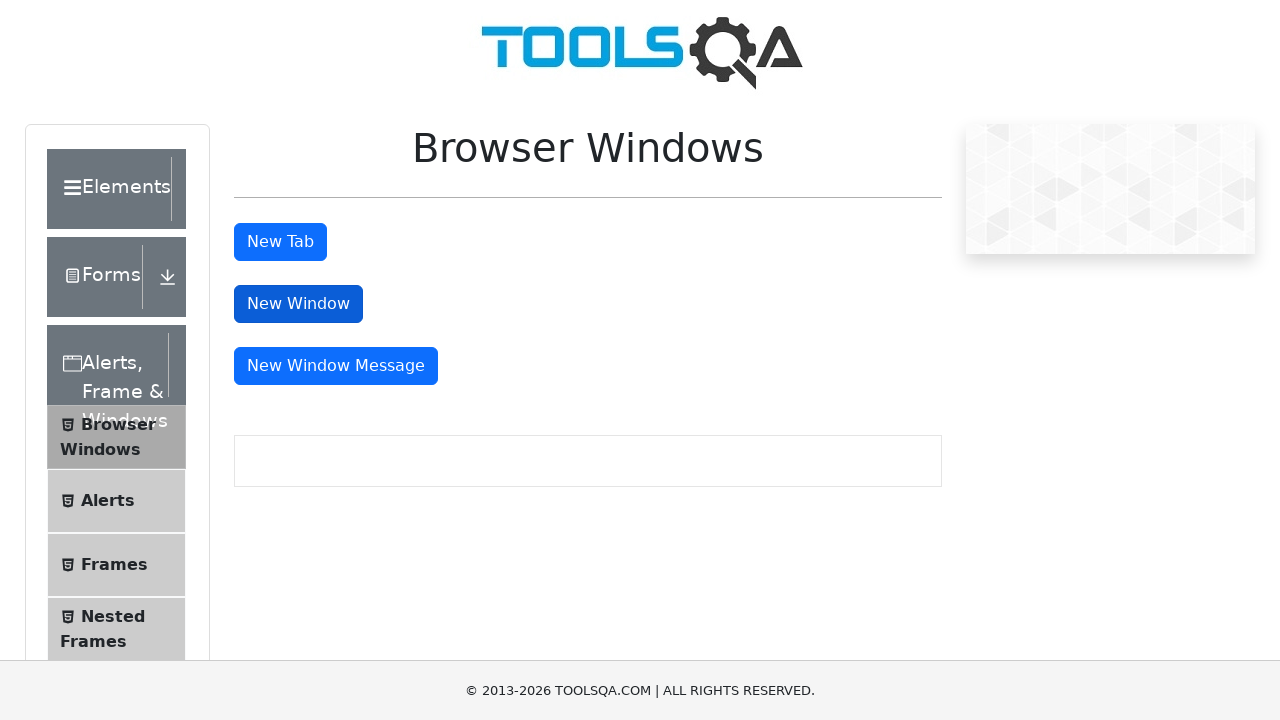

Switched to newly opened child window
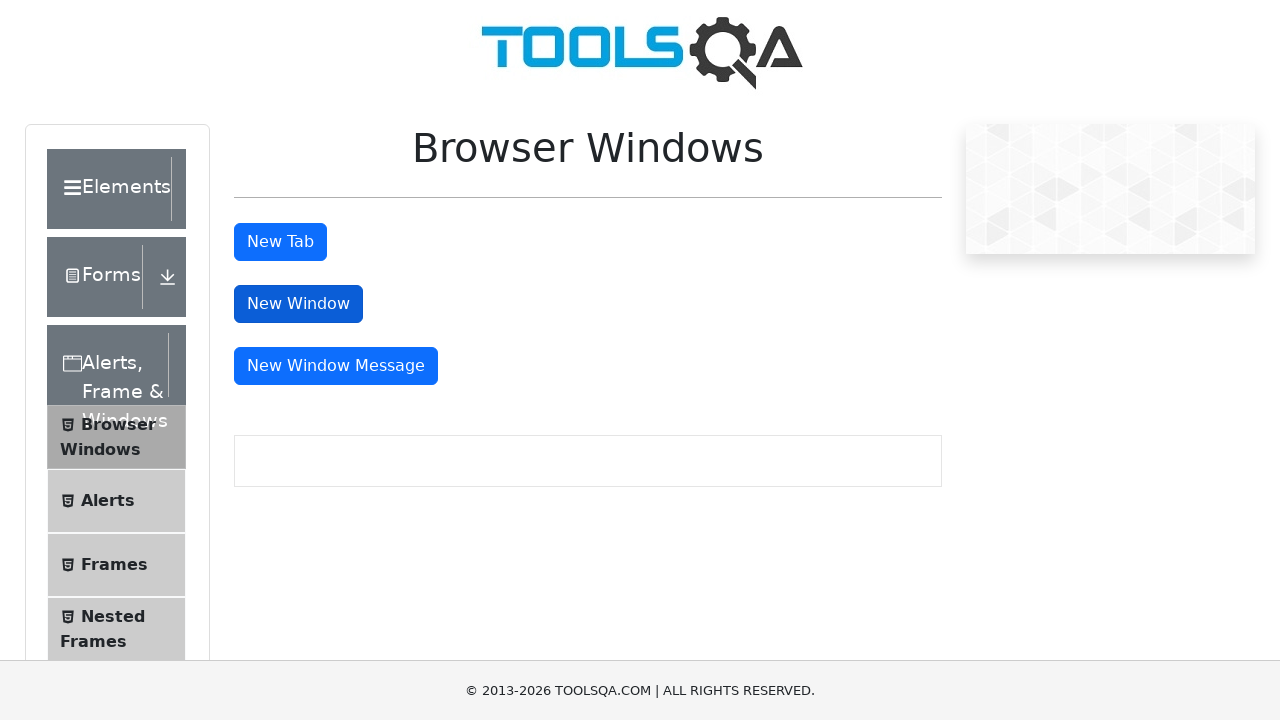

Waited for content to load in child window
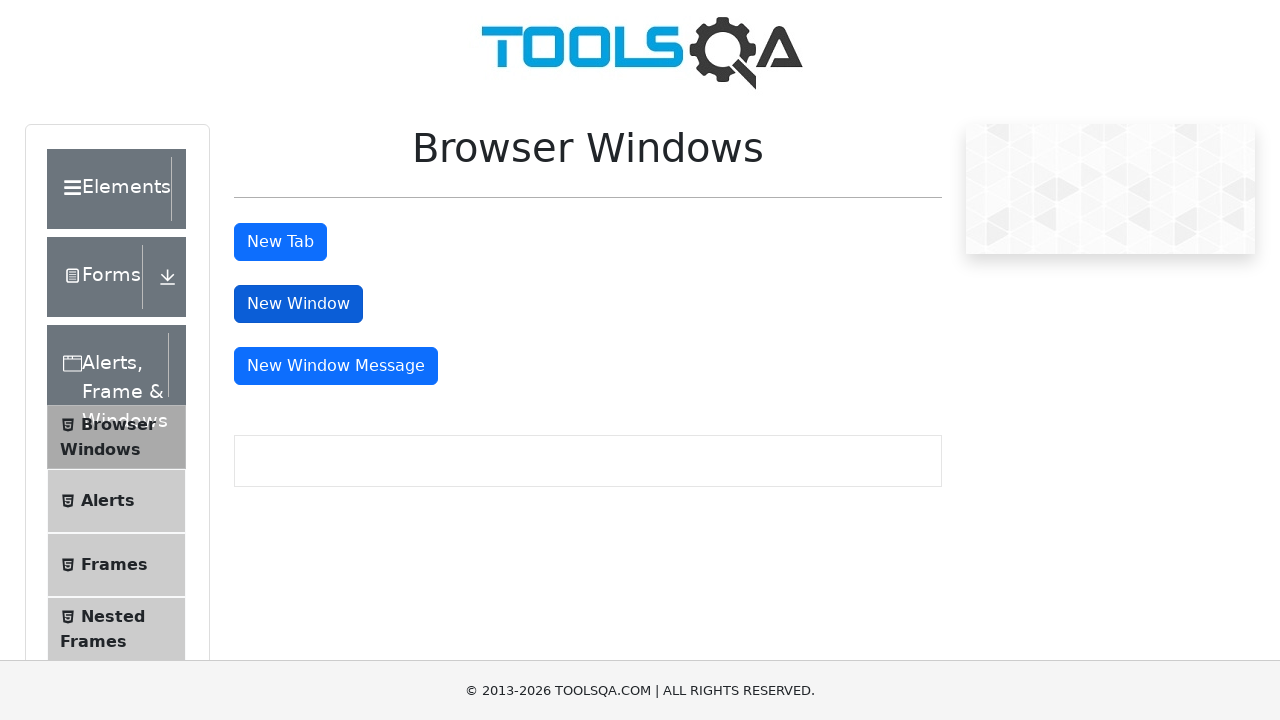

Retrieved text content from child window: 'This is a sample page'
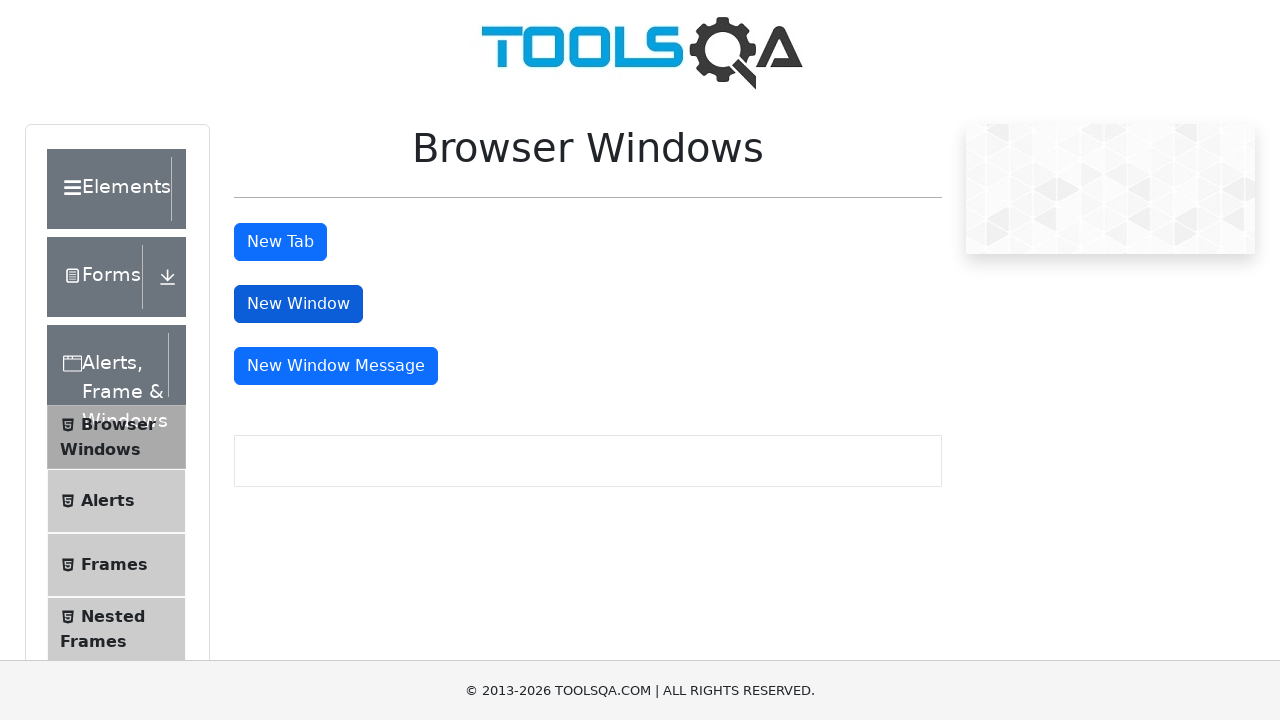

Printed child page content to console
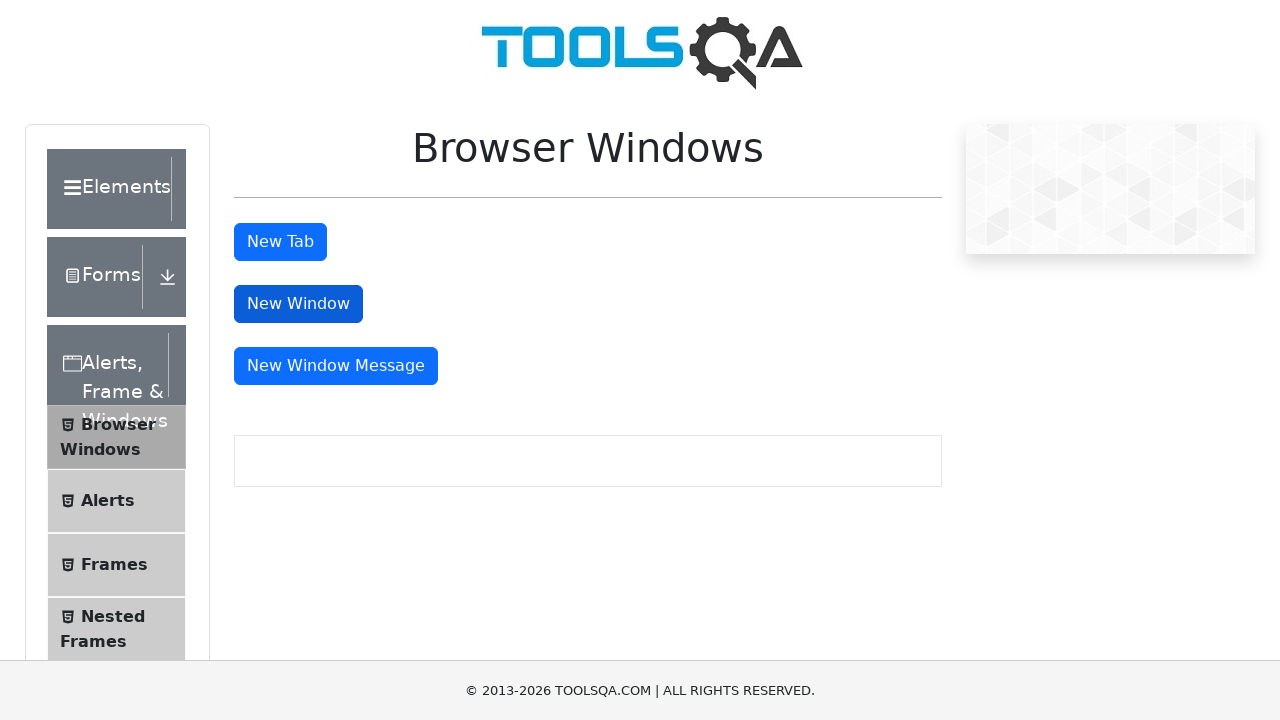

Switched focus back to main window
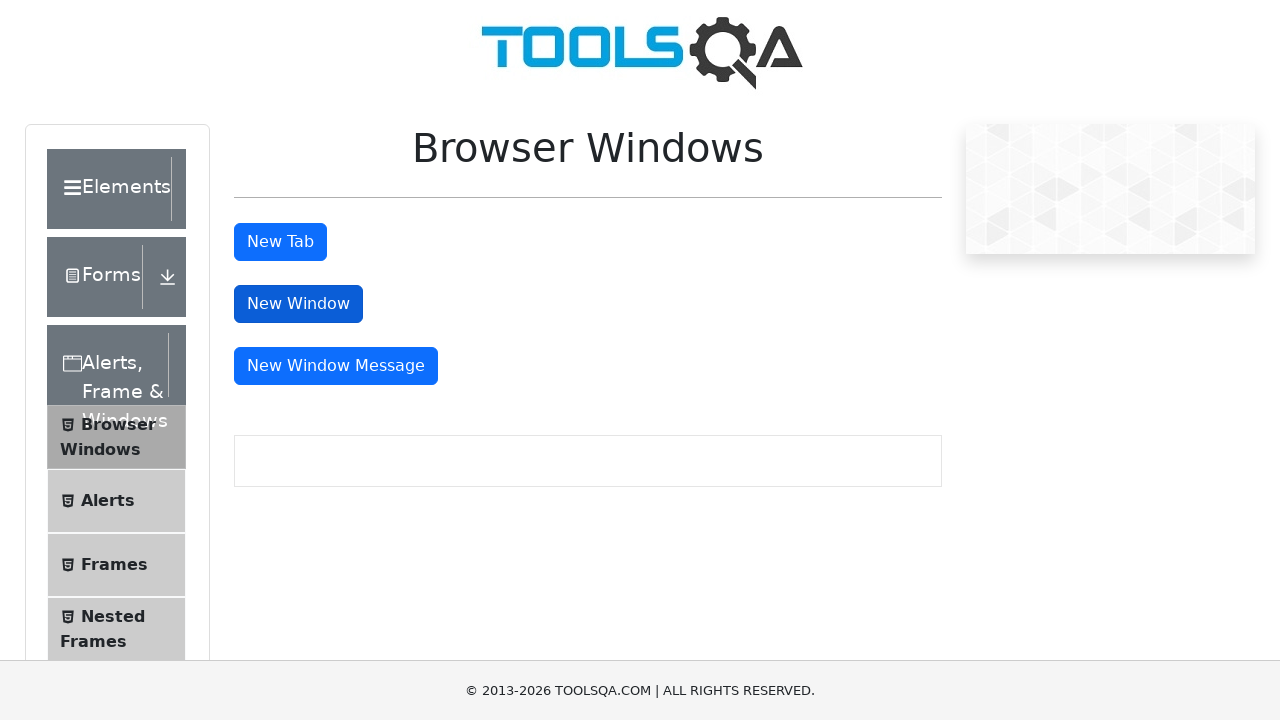

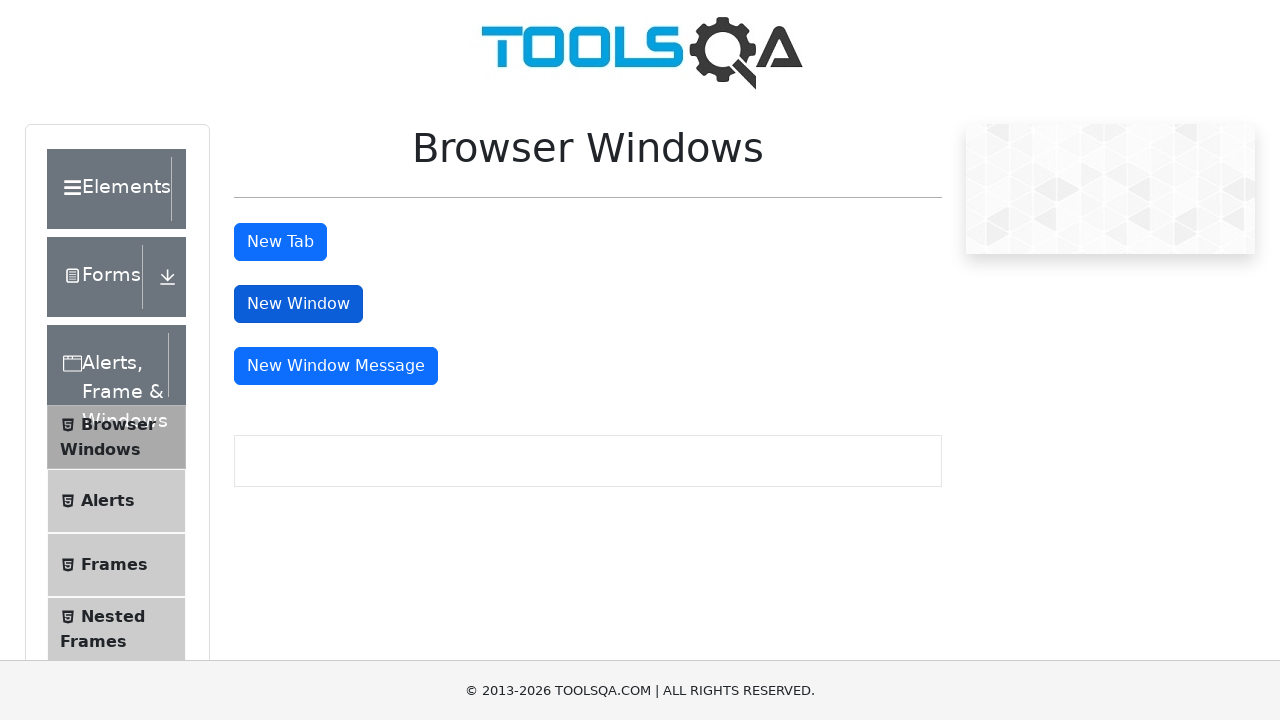